Tests a multi-selection dropdown component by clicking to open it, iterating through dropdown elements, selecting each one until reaching "choice 5", and printing element information

Starting URL: https://www.jqueryscript.net/demo/Drop-Down-Combo-Tree/

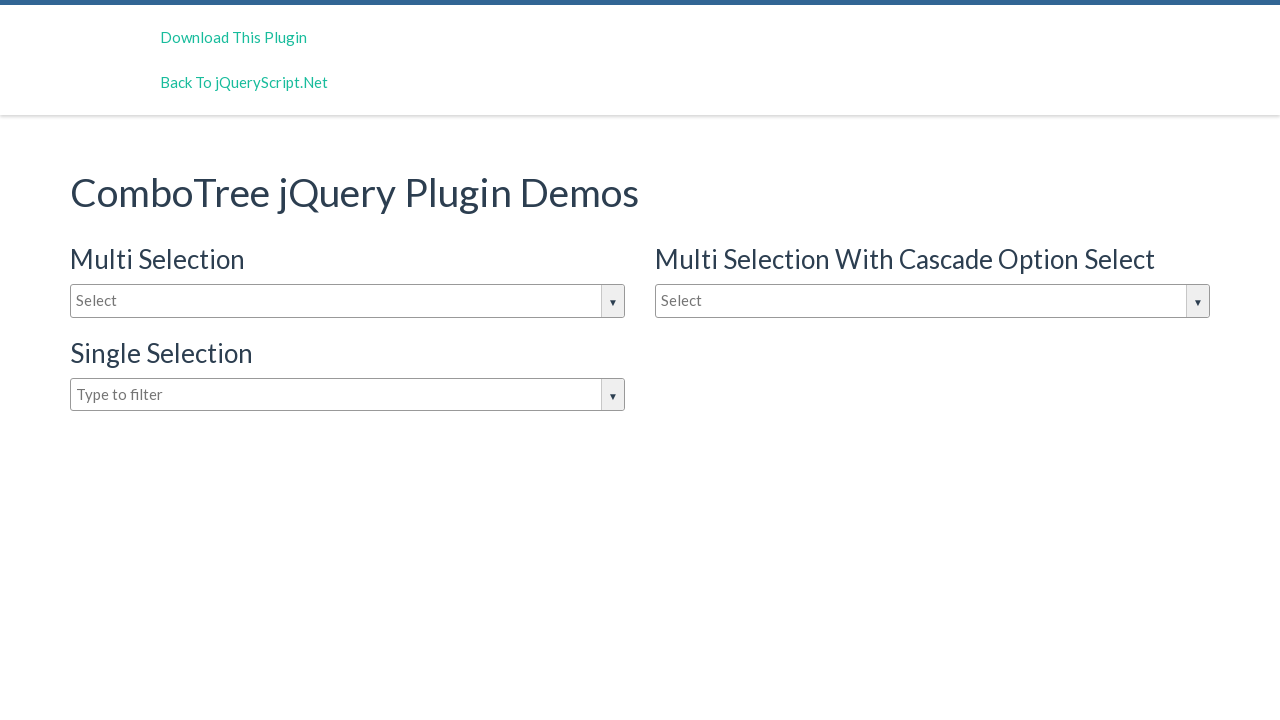

Clicked on multi-selection dropdown input to open it at (348, 301) on input#justAnInputBox
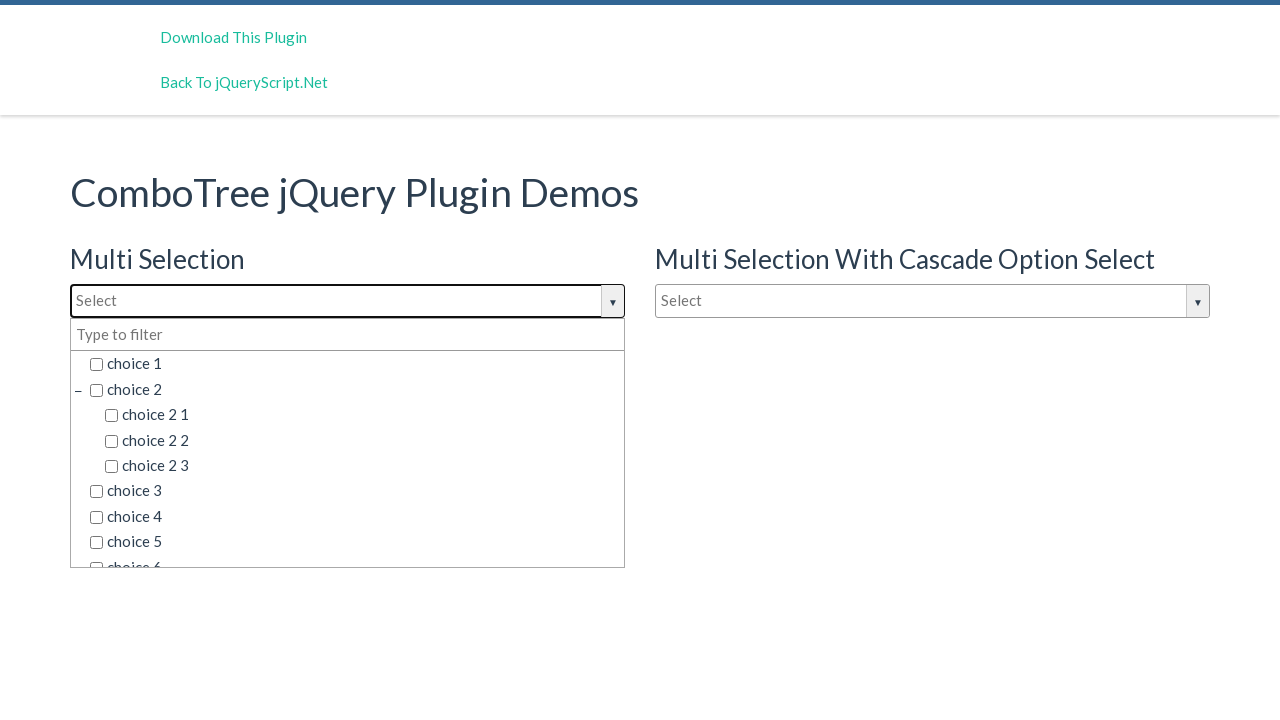

Dropdown items loaded and became visible
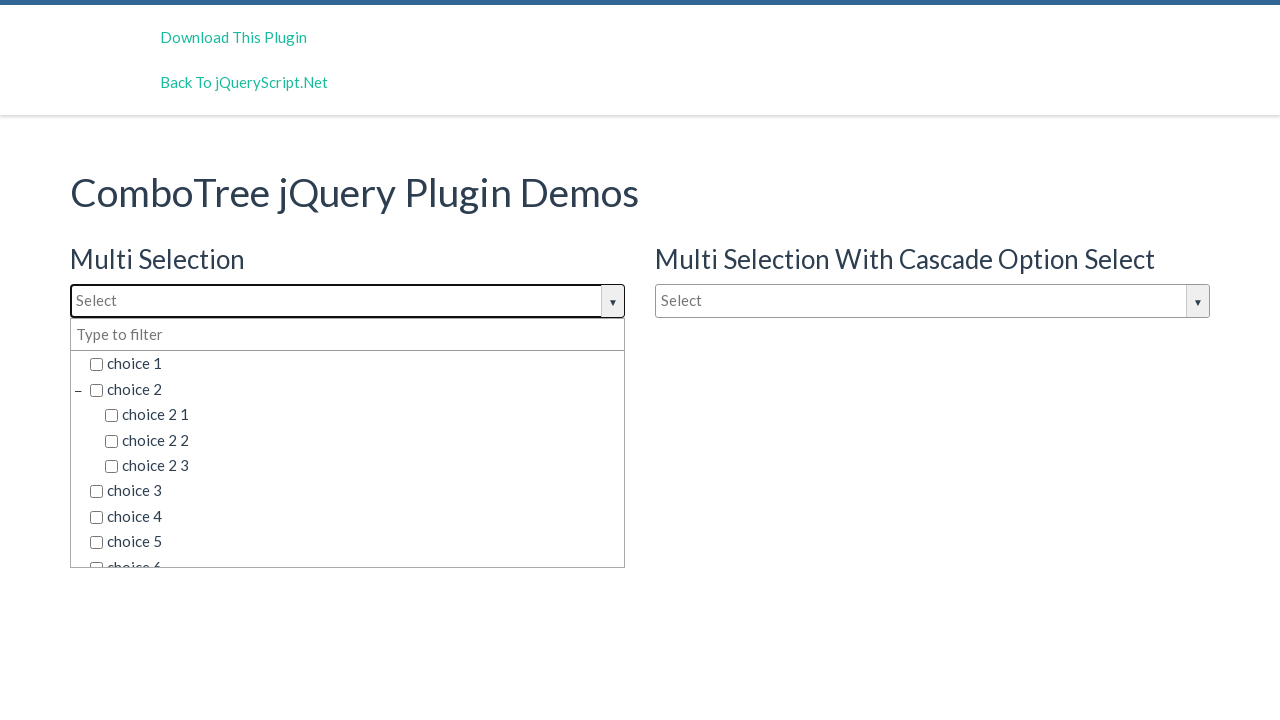

Retrieved all dropdown elements, found 36 items
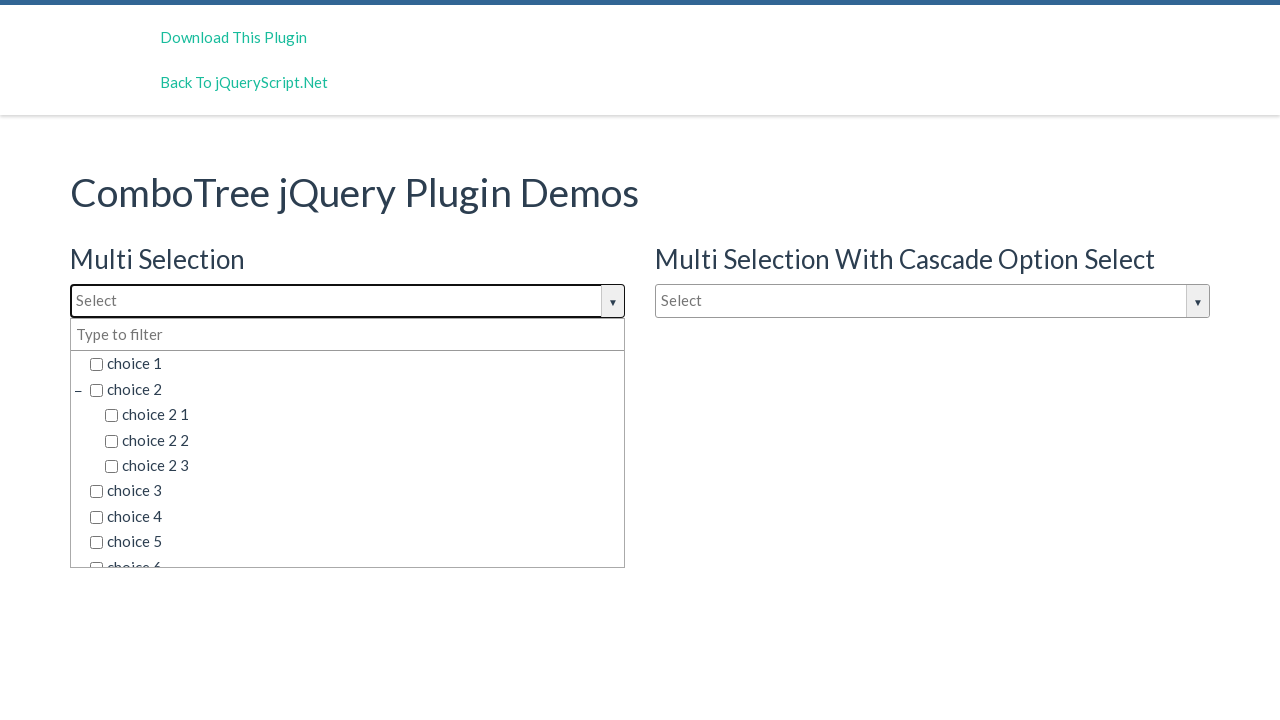

Clicked on dropdown item 'choice 1' at (348, 364) on .ComboTreeItemChlid >> nth=0
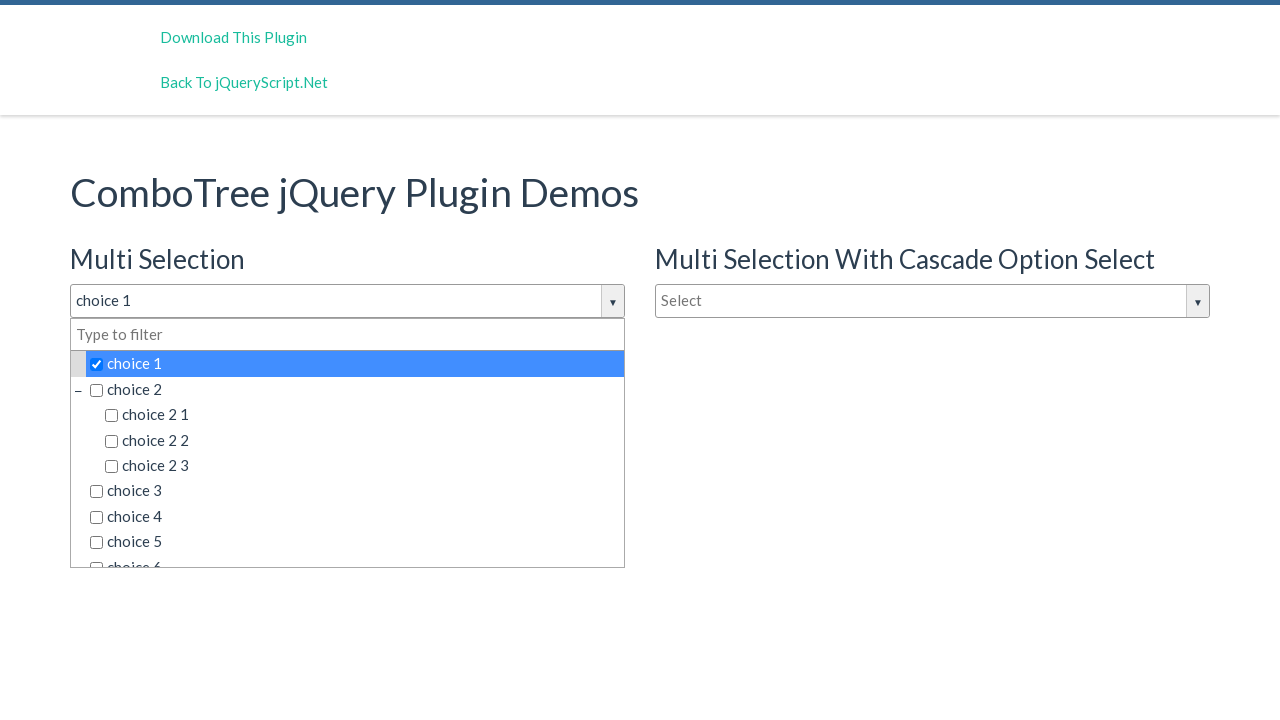

Clicked on dropdown item 'choice 2 1' at (355, 415) on .ComboTreeItemChlid >> nth=1
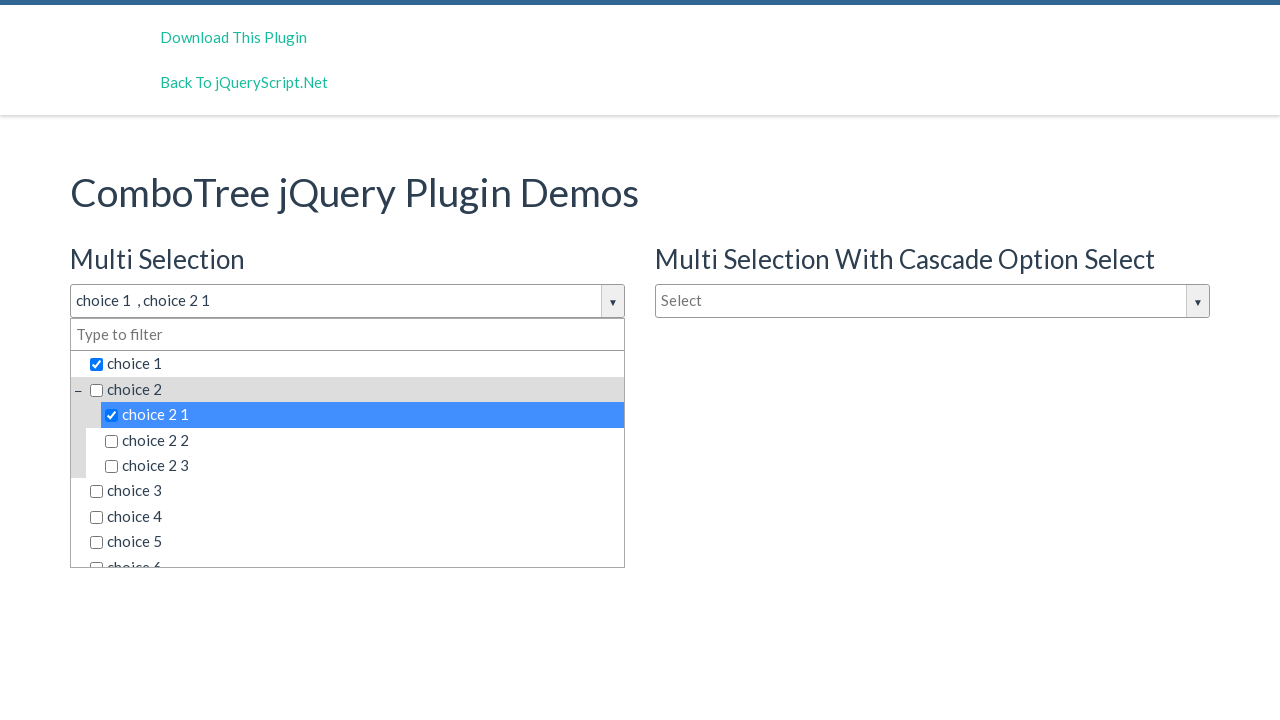

Clicked on dropdown item 'choice 2 2' at (355, 440) on .ComboTreeItemChlid >> nth=2
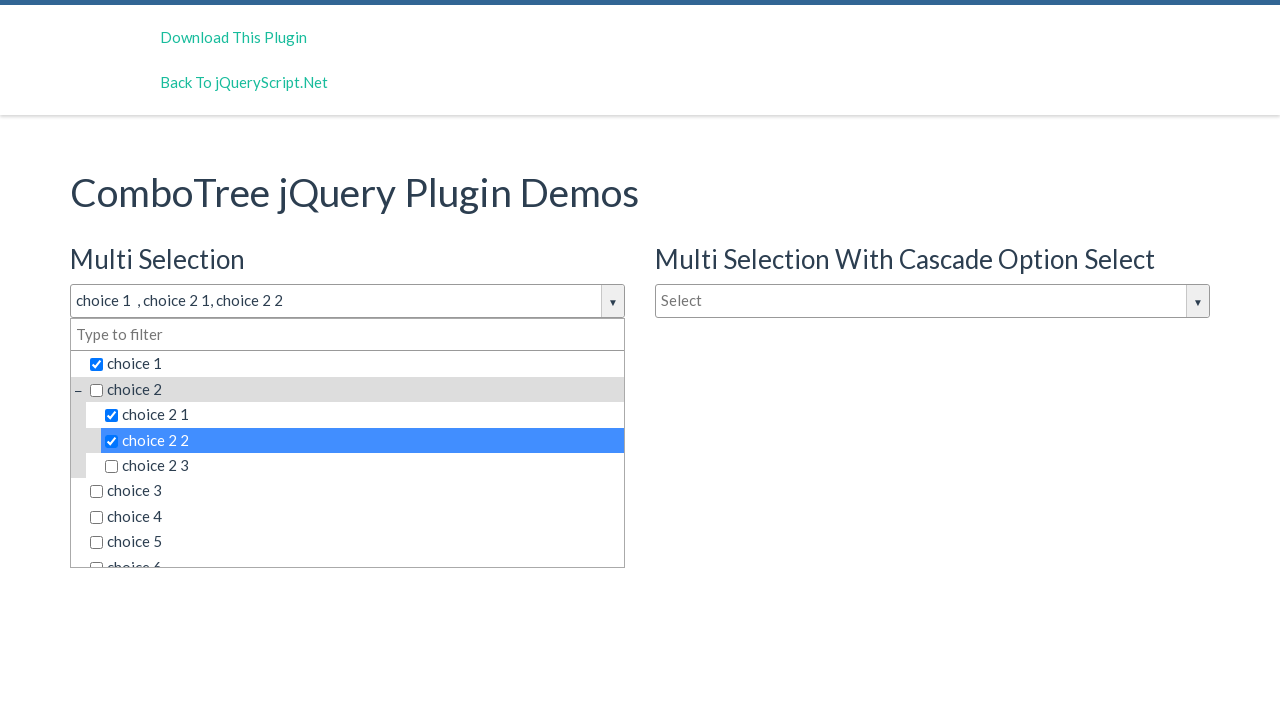

Clicked on dropdown item 'choice 2 3' at (355, 466) on .ComboTreeItemChlid >> nth=3
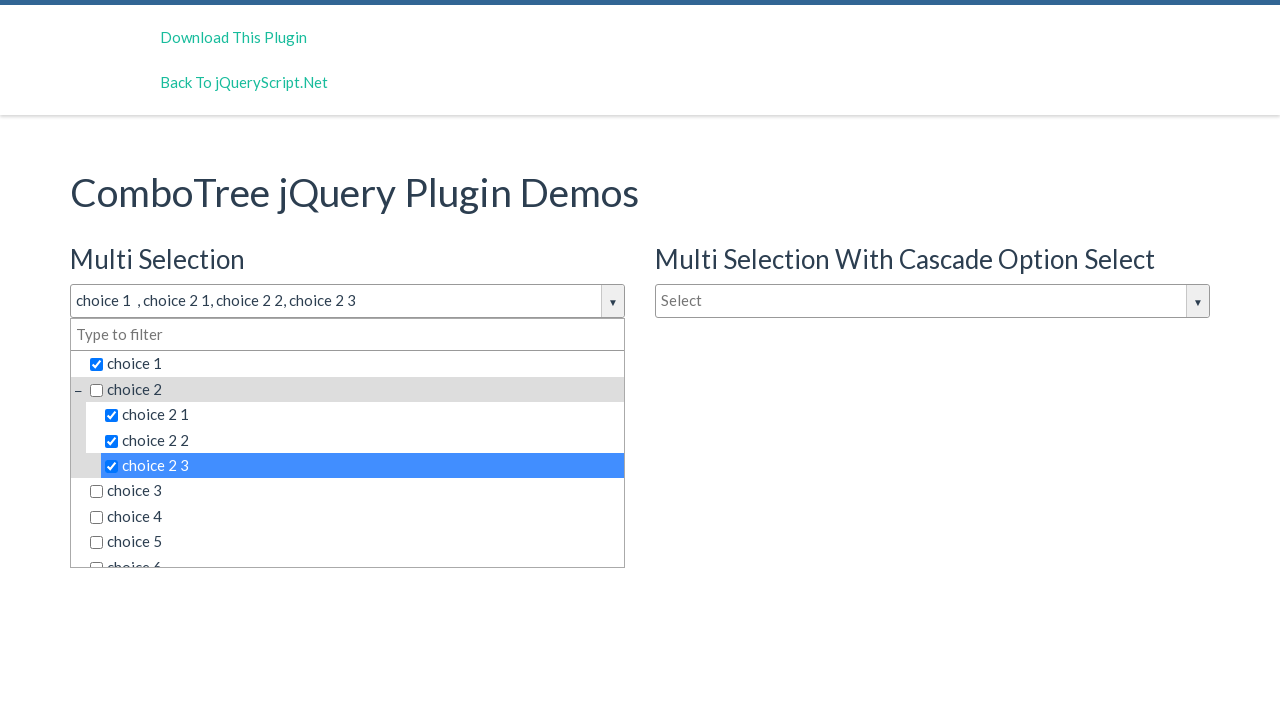

Clicked on dropdown item 'choice 3' at (348, 491) on .ComboTreeItemChlid >> nth=4
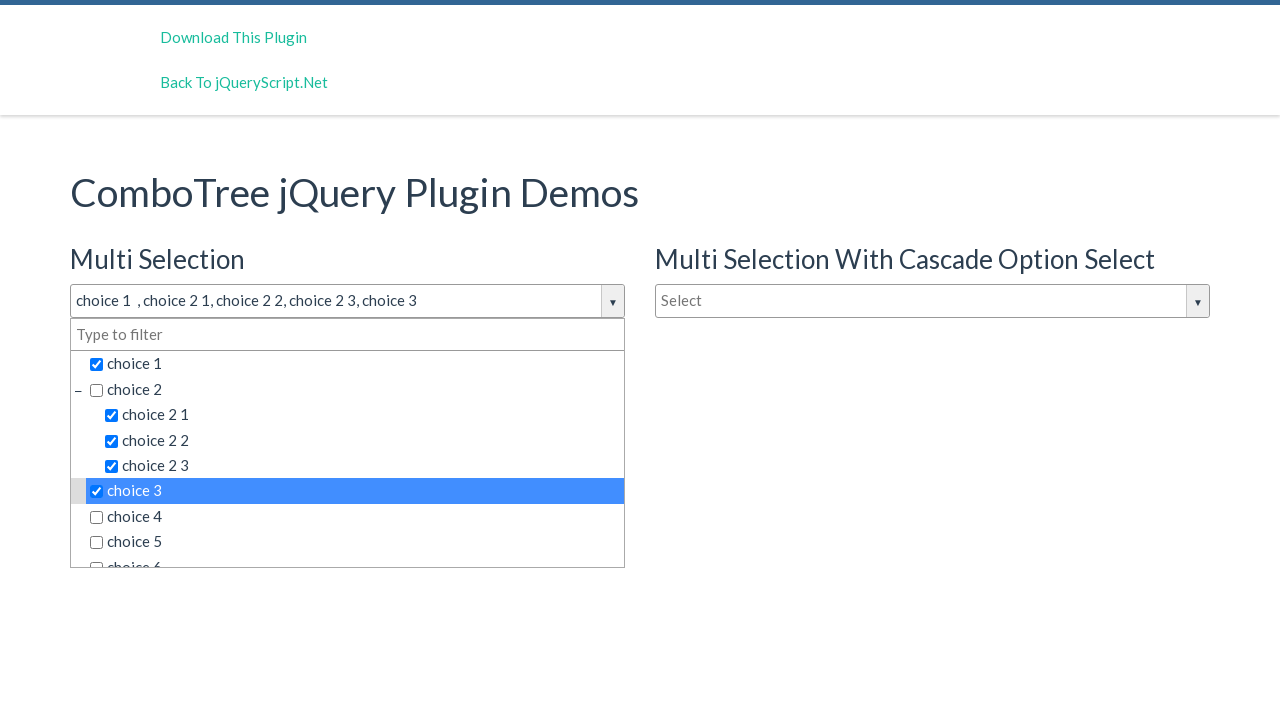

Clicked on dropdown item 'choice 4' at (348, 517) on .ComboTreeItemChlid >> nth=5
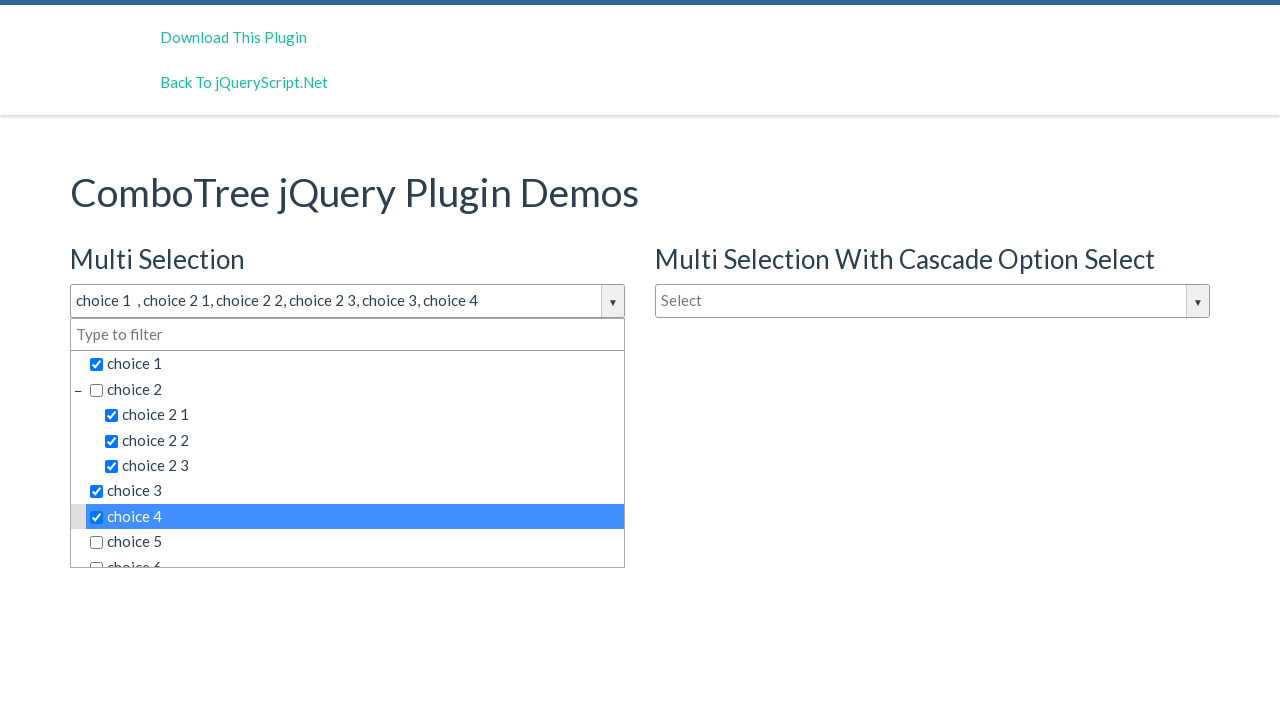

Clicked on dropdown item 'choice 5' at (348, 542) on .ComboTreeItemChlid >> nth=6
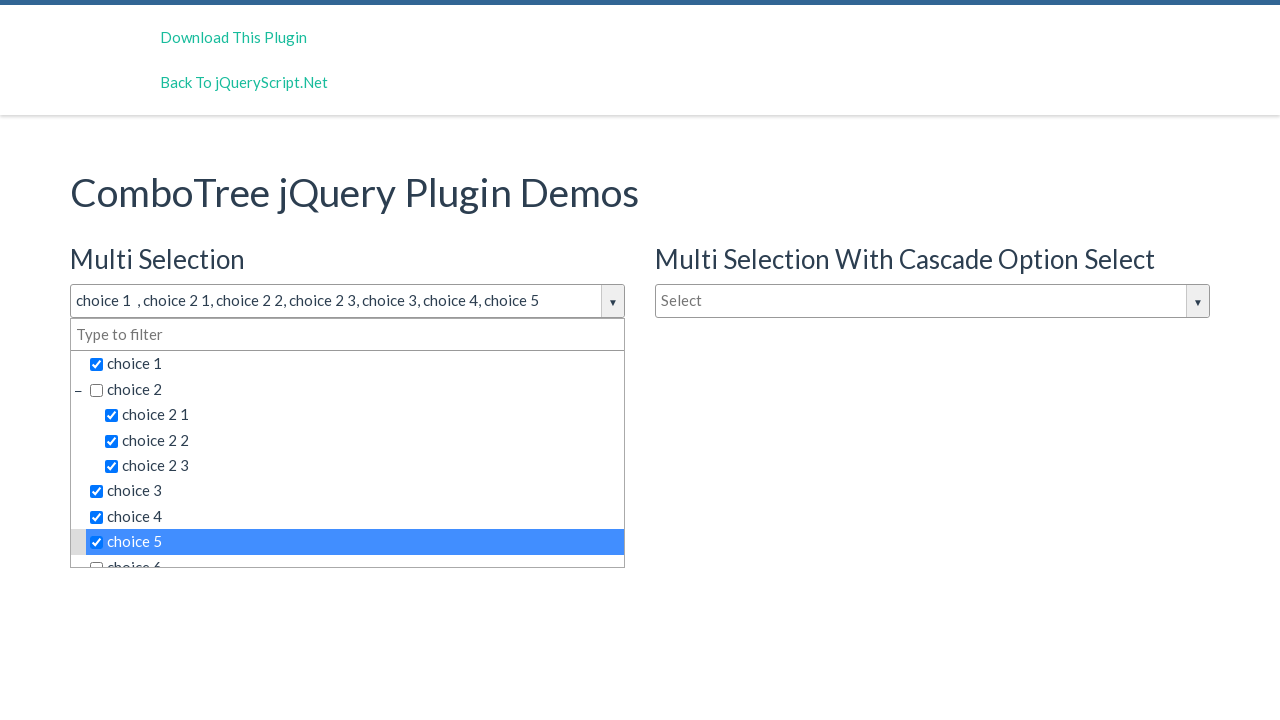

Reached 'choice 5', stopping iteration
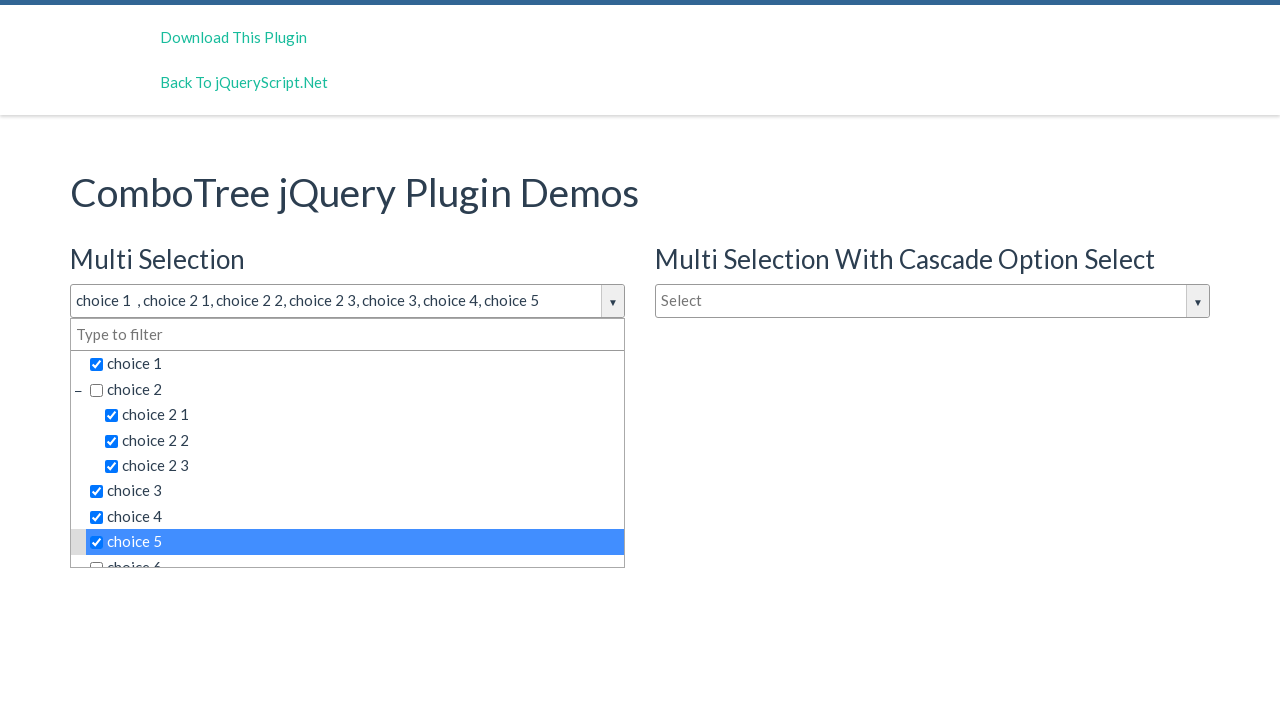

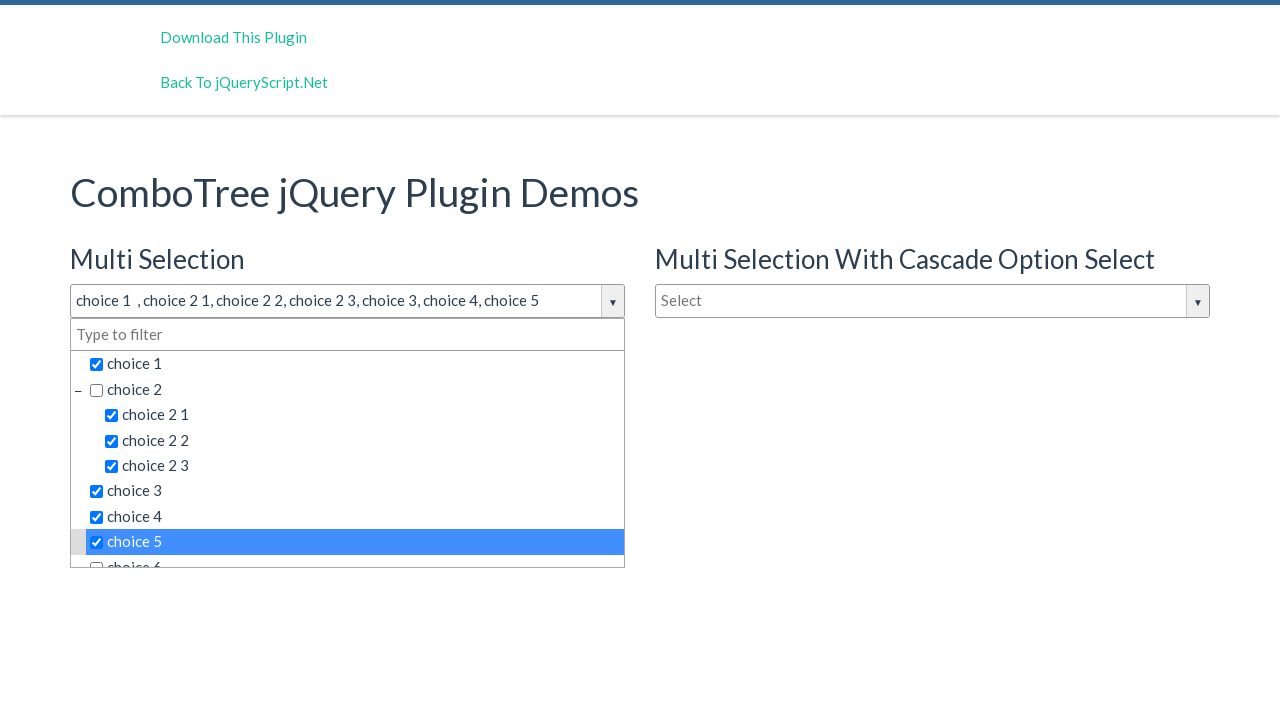